Clicks the Enable button and verifies the input field becomes enabled with a confirmation message

Starting URL: http://the-internet.herokuapp.com/dynamic_controls

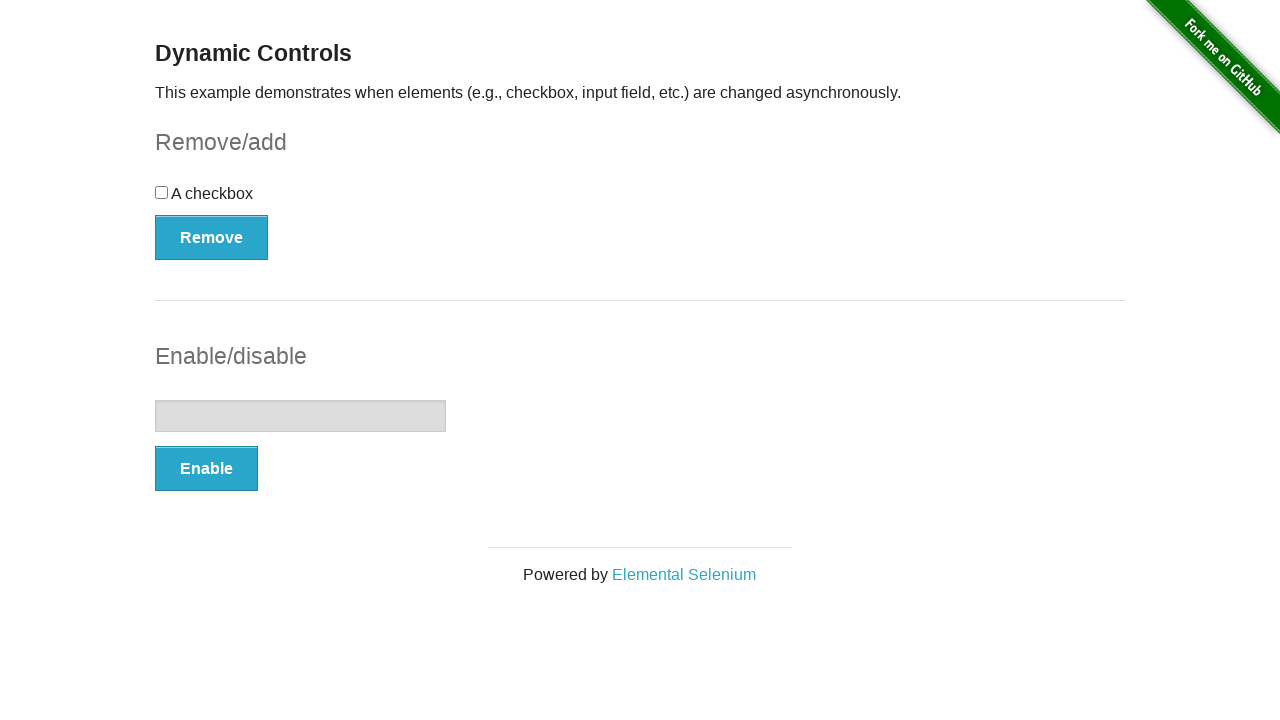

Clicked the Enable button at (206, 469) on xpath=//form[@id='input-example']/button[@type='button']
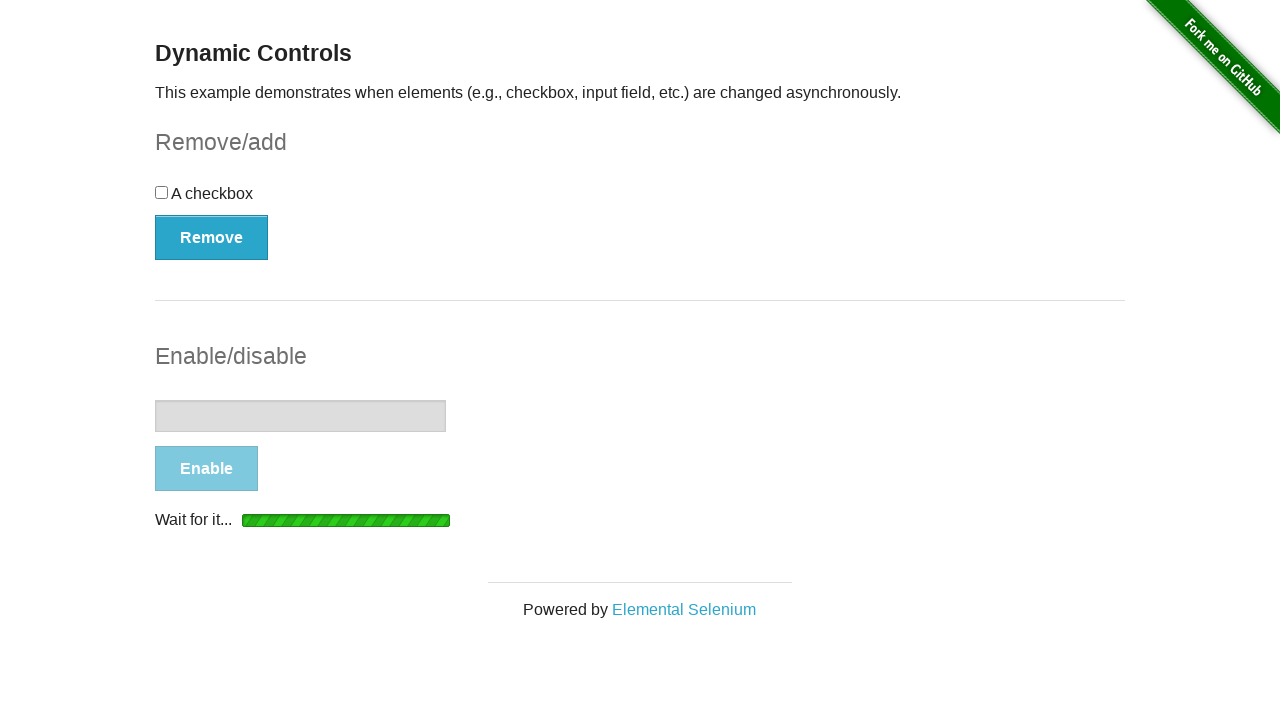

Waited for confirmation message to appear
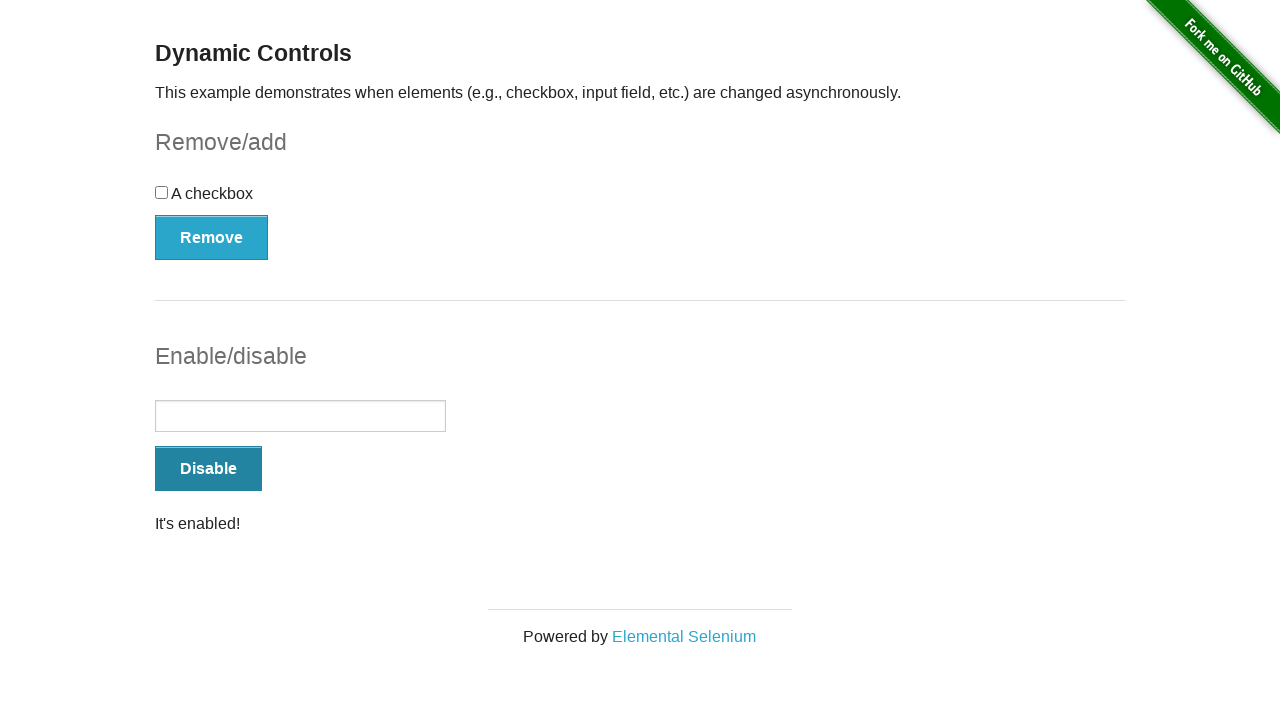

Verified input field is enabled
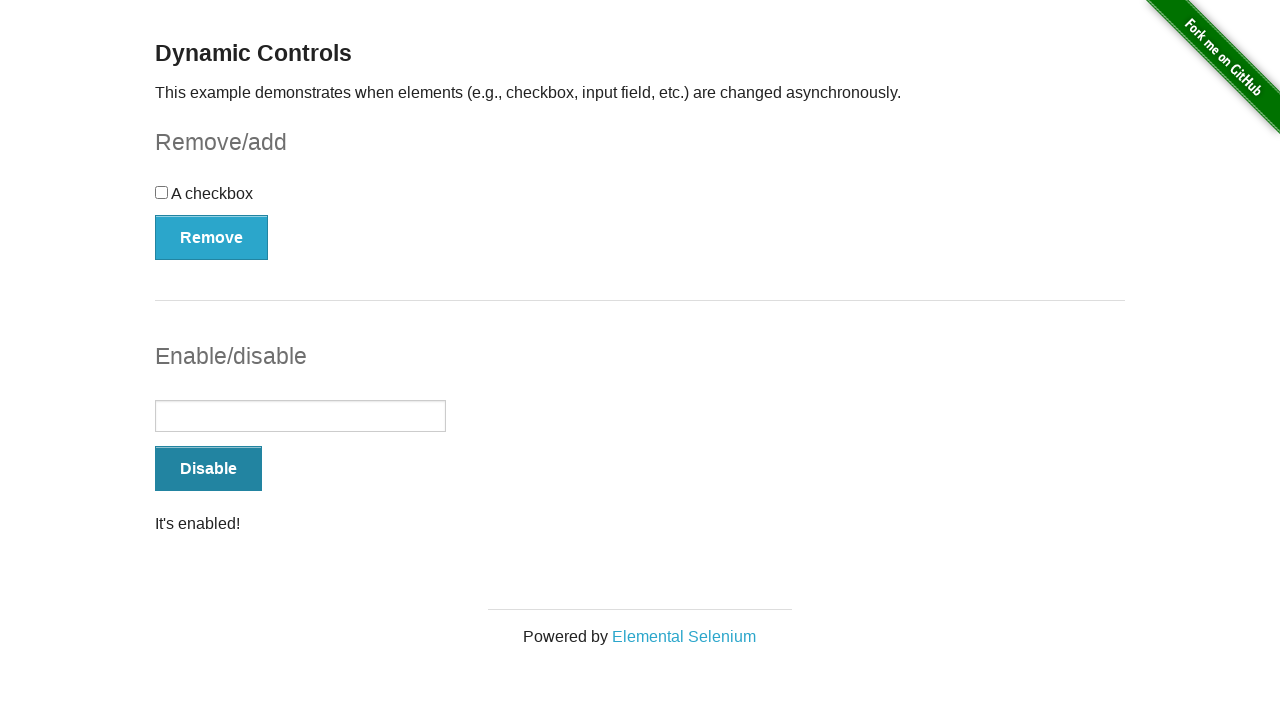

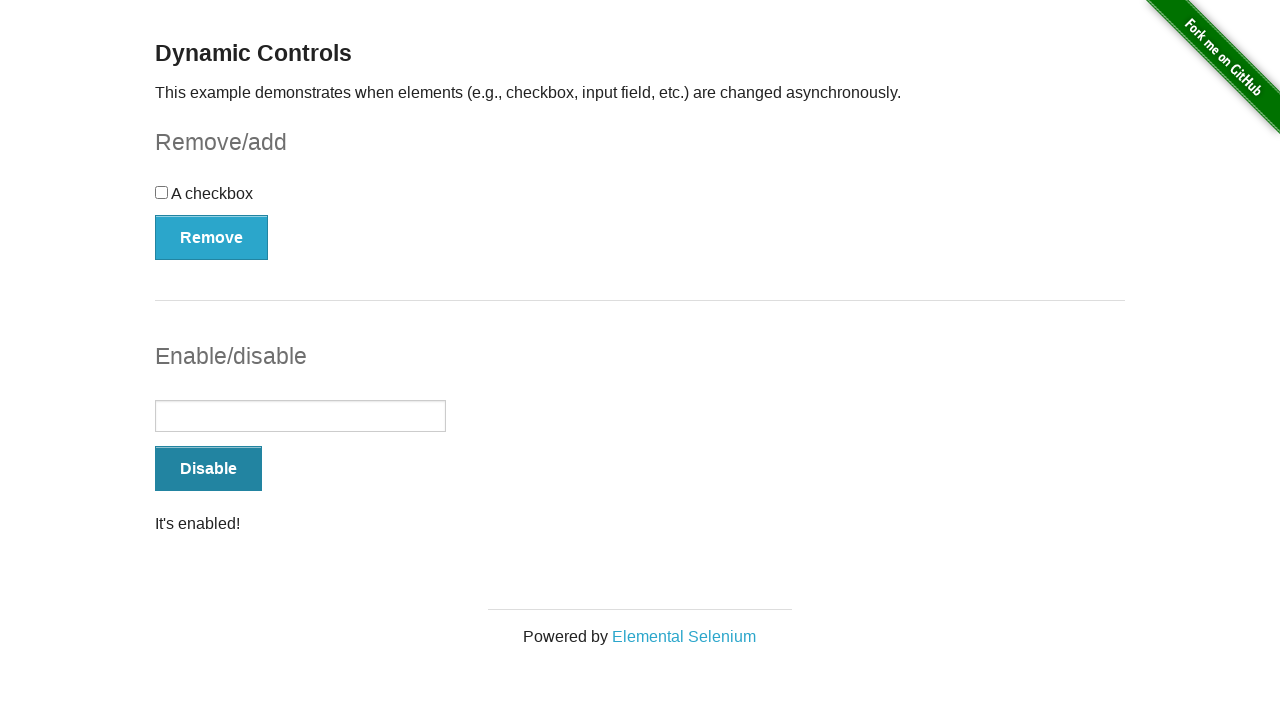